Tests adding 3 todo items to a TodoMVC application and verifies they appear in the UI correctly

Starting URL: https://demo.playwright.dev/todomvc

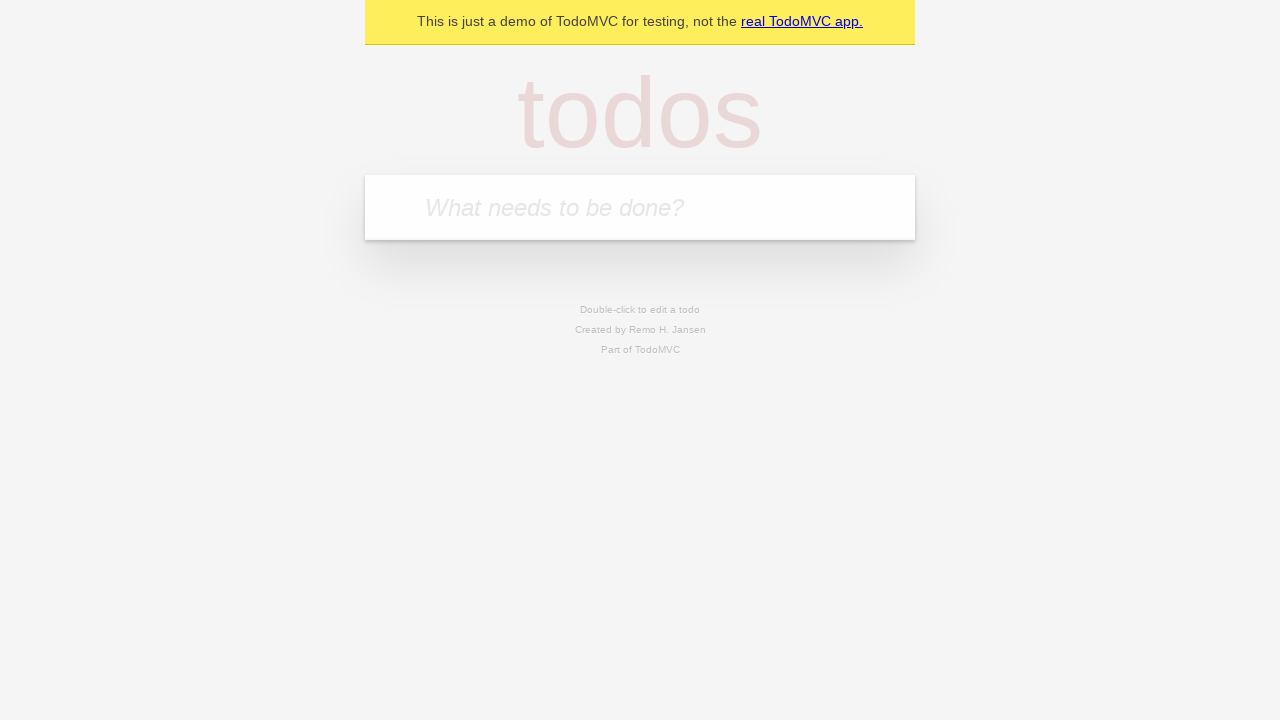

Located the new todo input field
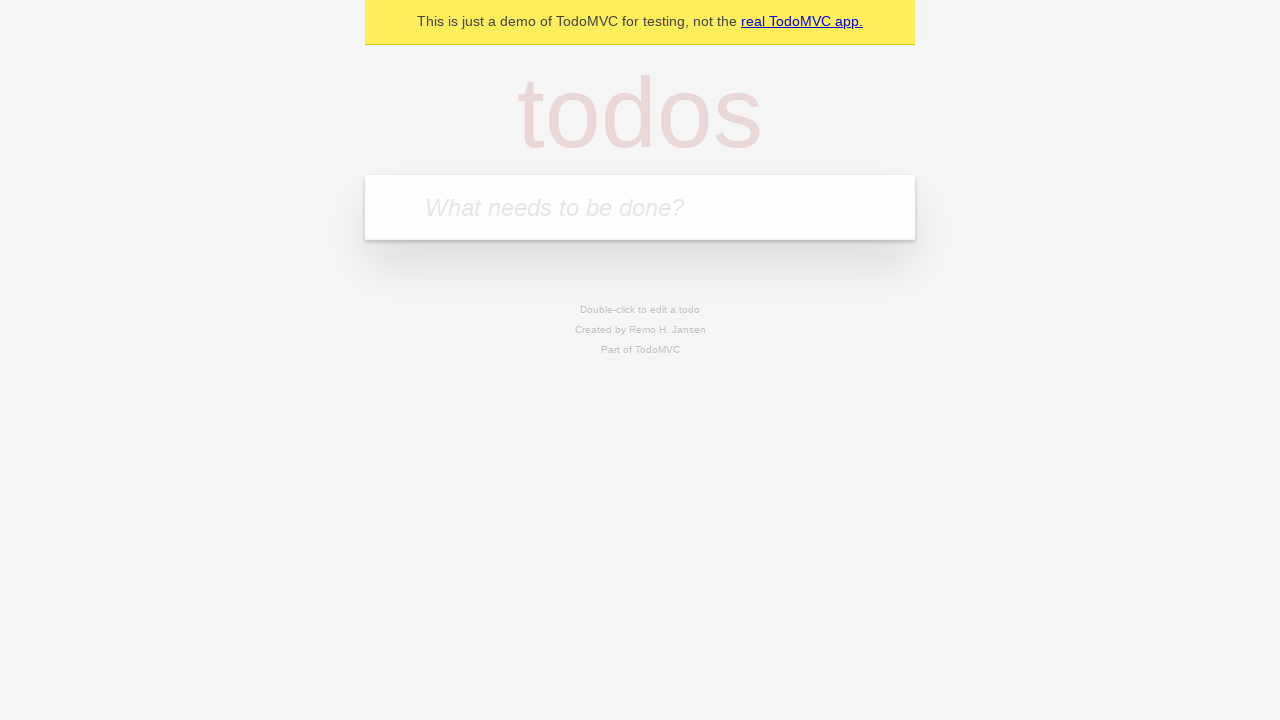

Filled first todo item: 'buy some cheese' on internal:attr=[placeholder="What needs to be done?"i]
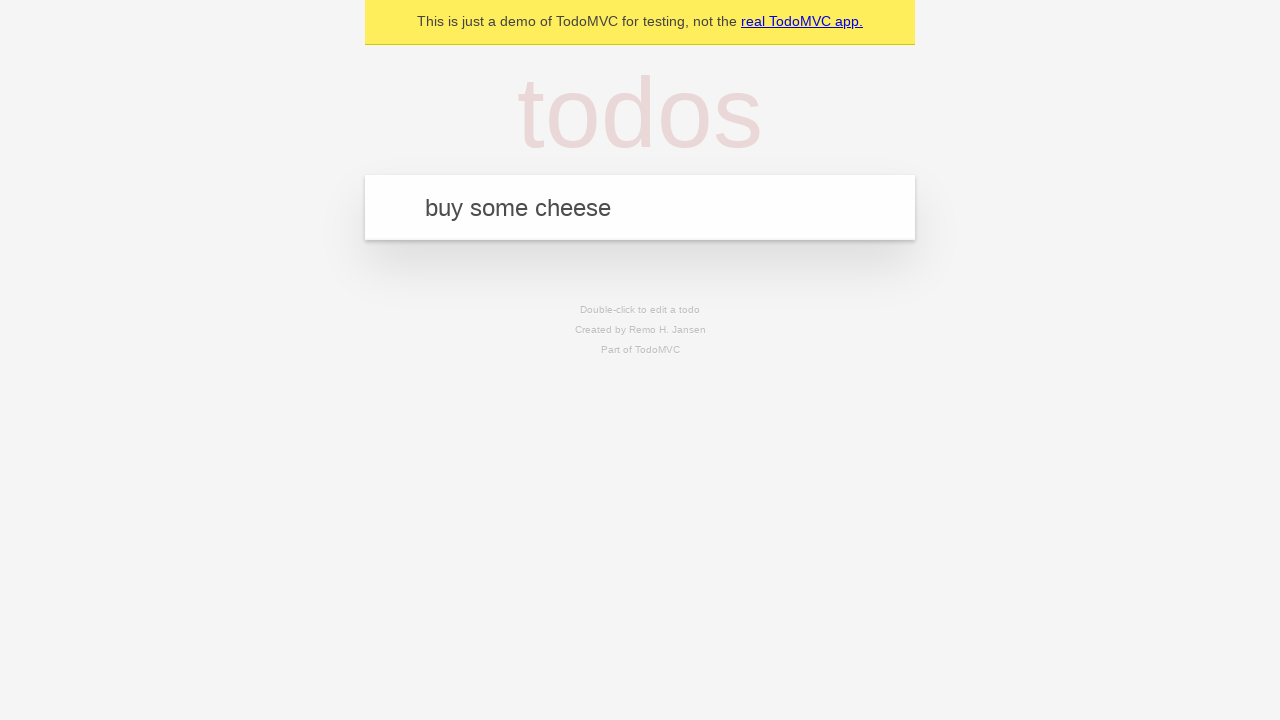

Pressed Enter to add first todo item on internal:attr=[placeholder="What needs to be done?"i]
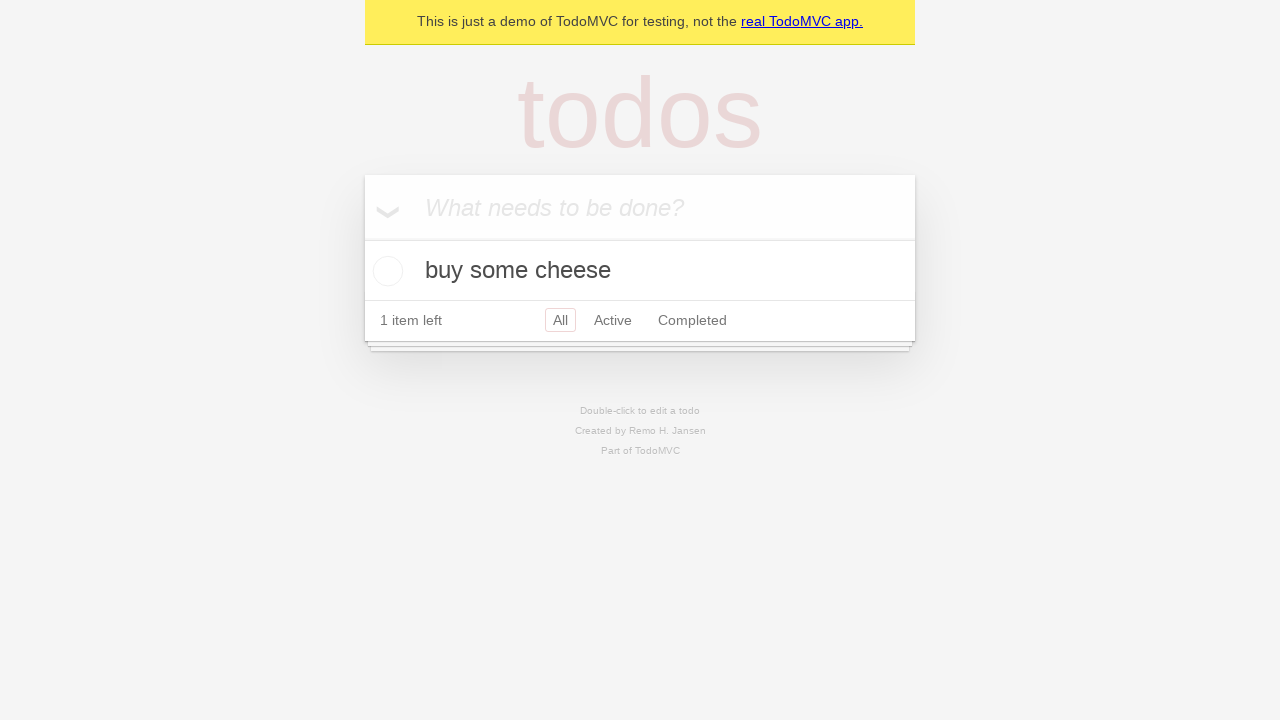

Filled second todo item: 'more cheese' on internal:attr=[placeholder="What needs to be done?"i]
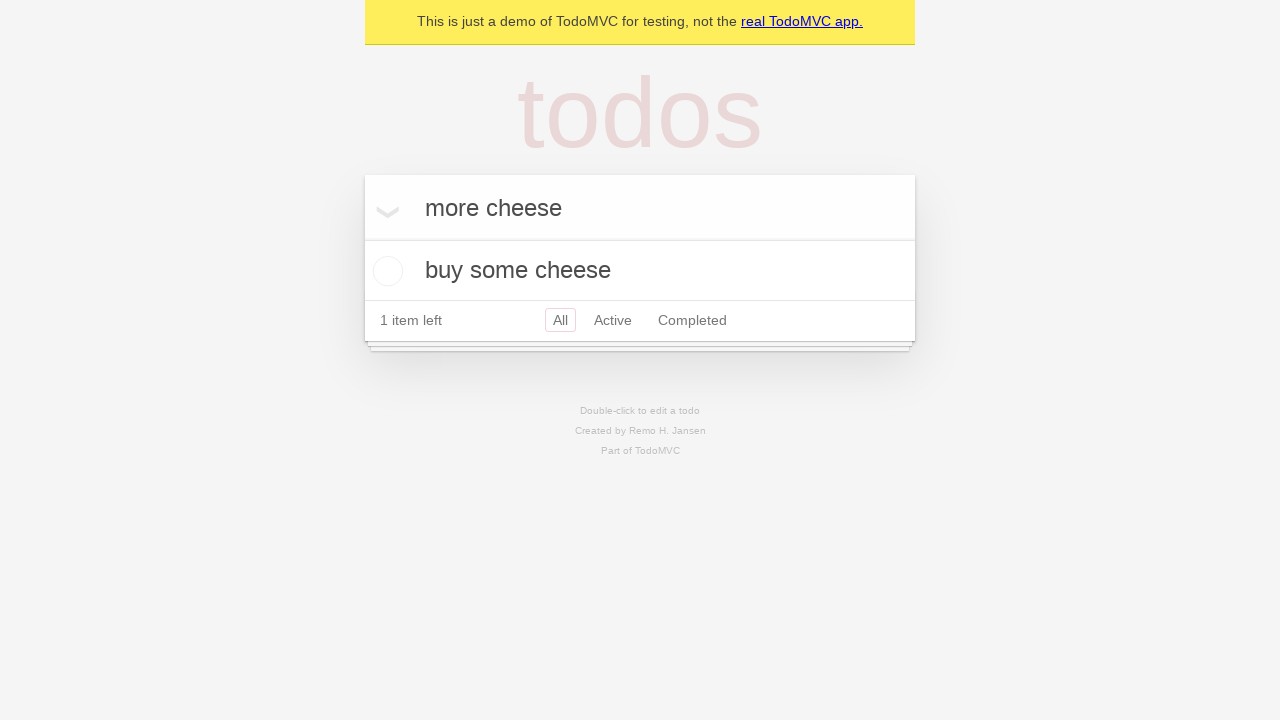

Pressed Enter to add second todo item on internal:attr=[placeholder="What needs to be done?"i]
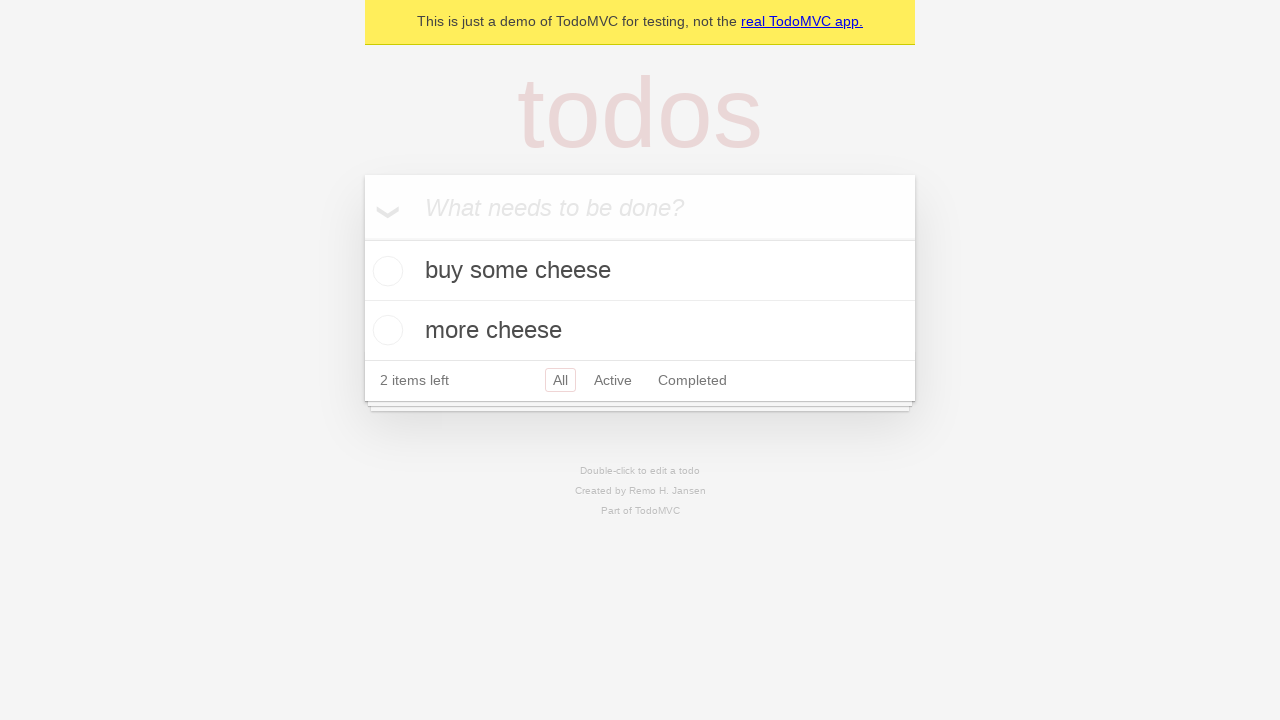

Filled third todo item: 'even more cheese' on internal:attr=[placeholder="What needs to be done?"i]
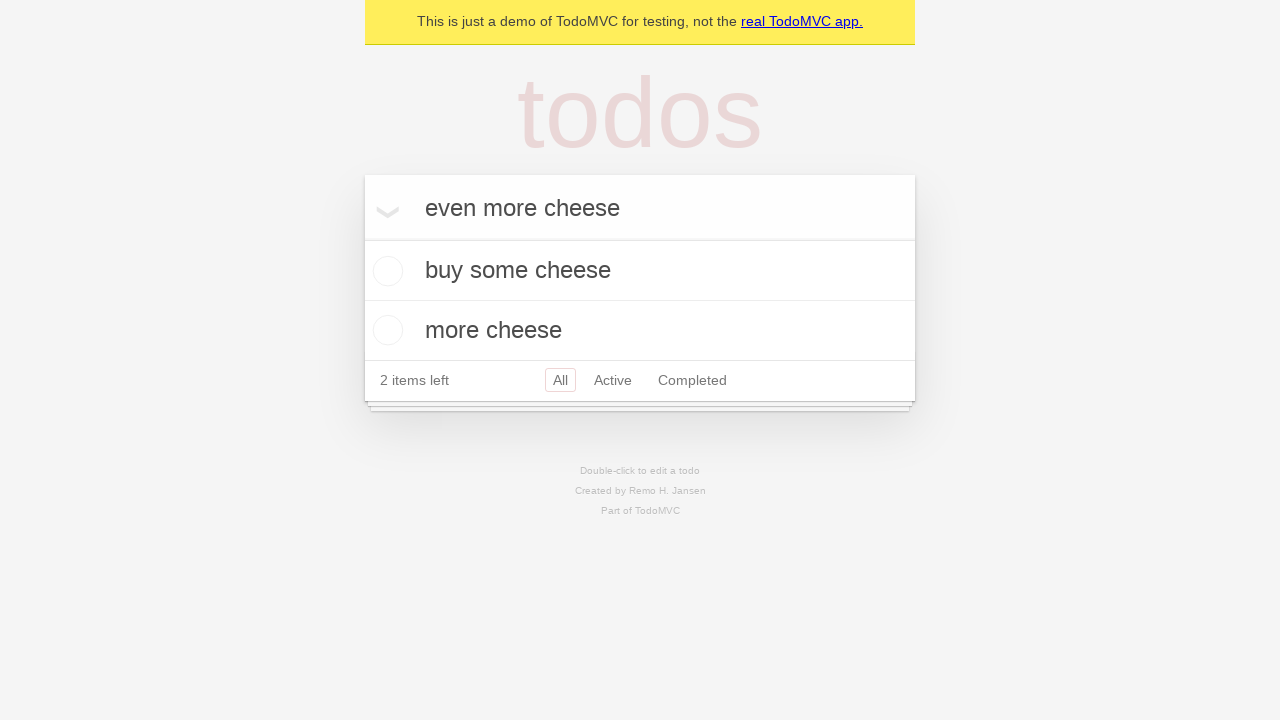

Pressed Enter to add third todo item on internal:attr=[placeholder="What needs to be done?"i]
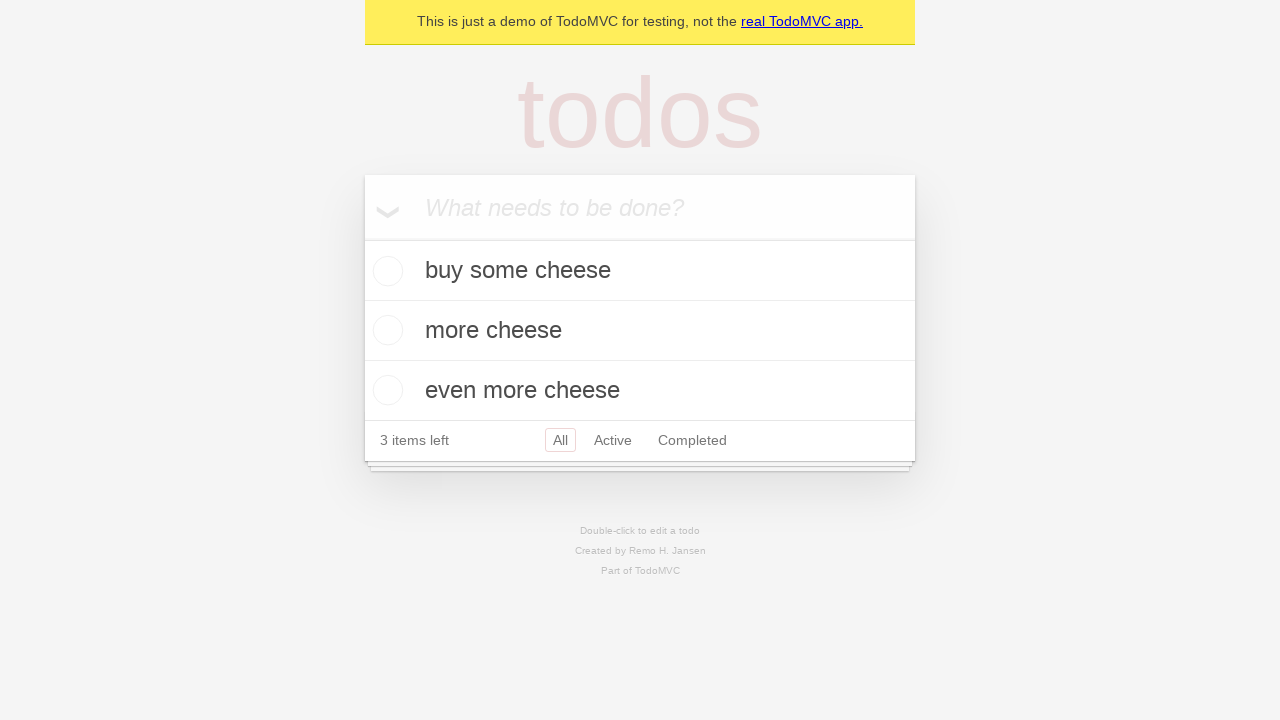

Validated that all 3 todo items appear in the UI with correct text
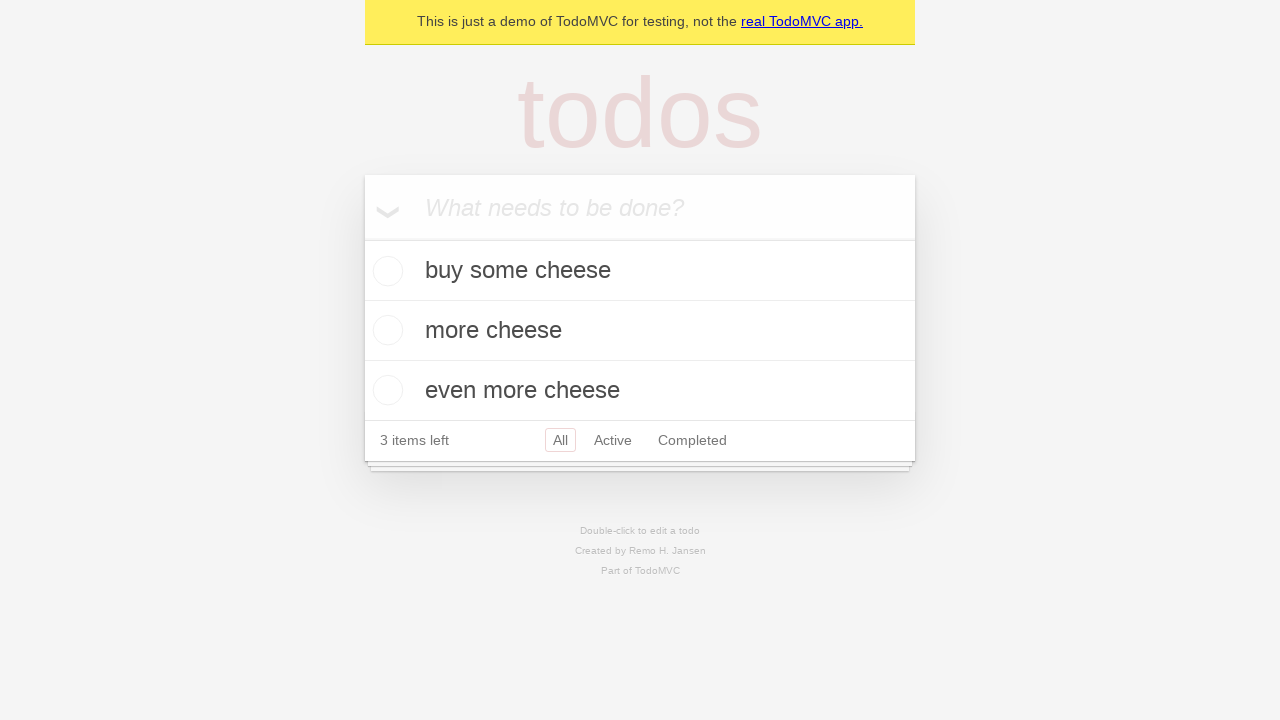

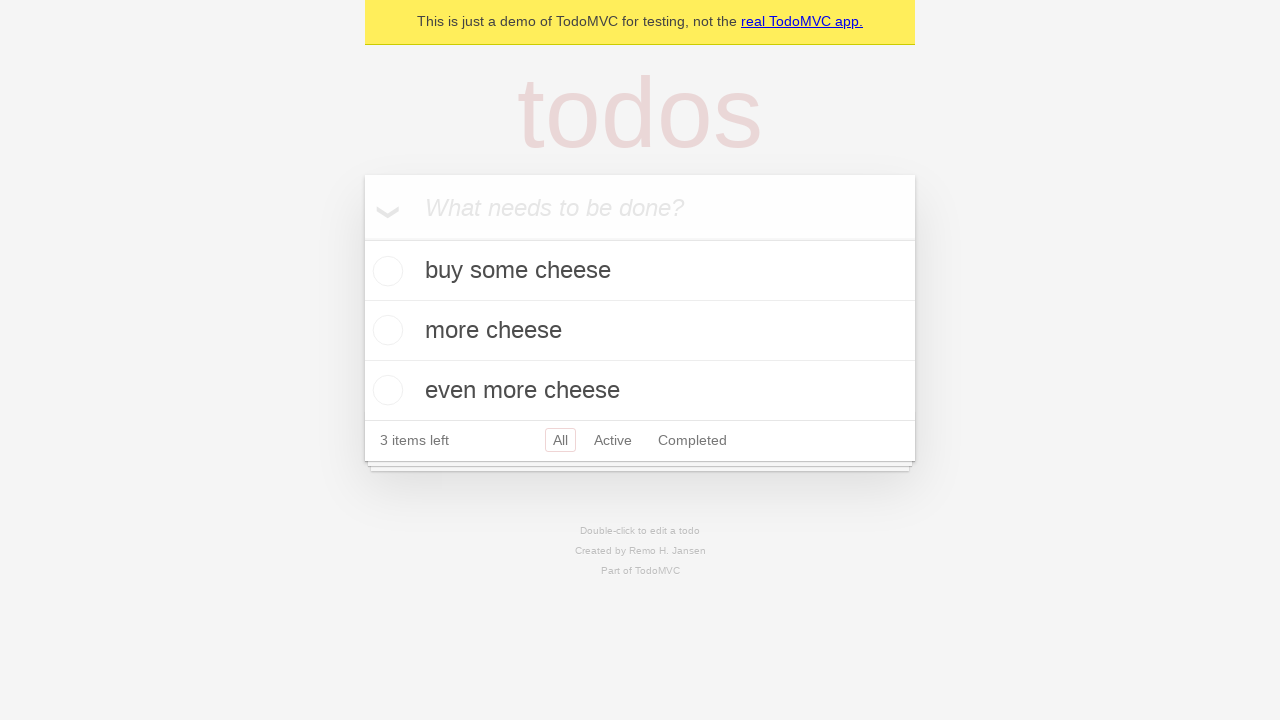